Tests mouse hover functionality on a menu item by hovering over "Main Item 2" to potentially reveal a submenu

Starting URL: https://demoqa.com/menu

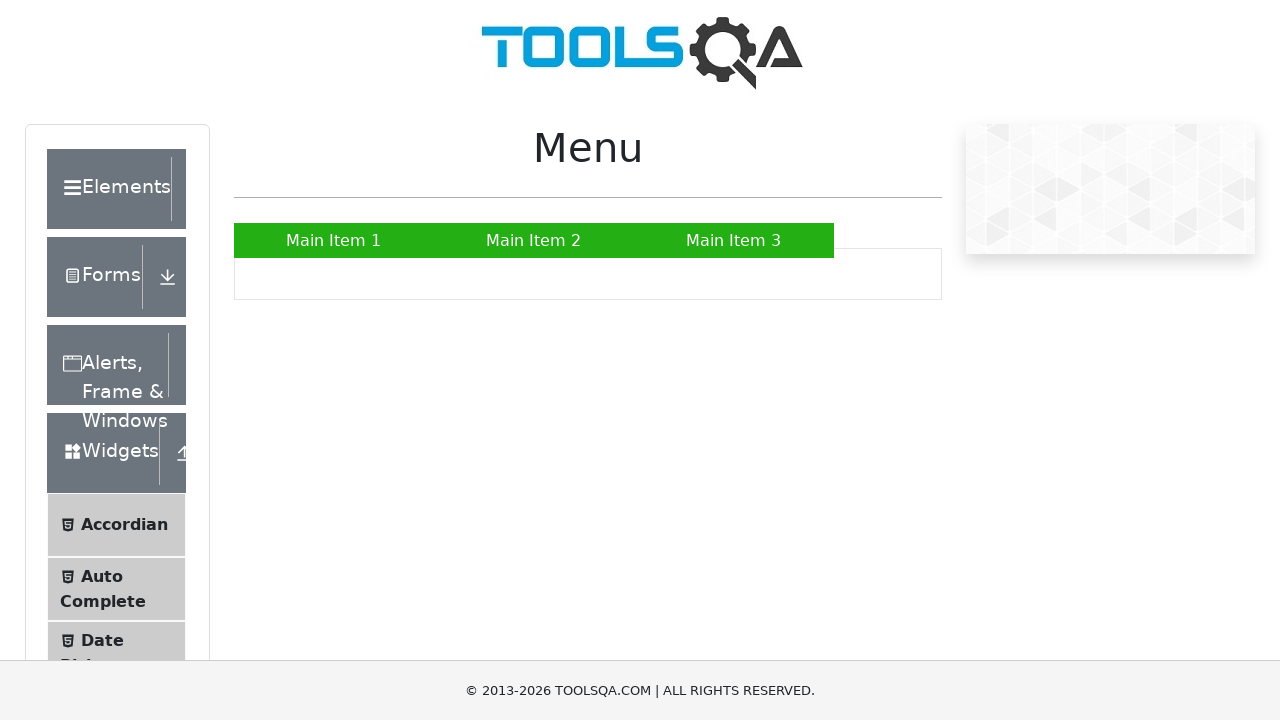

Hovered over 'Main Item 2' menu item at (534, 240) on a:text('Main Item 2')
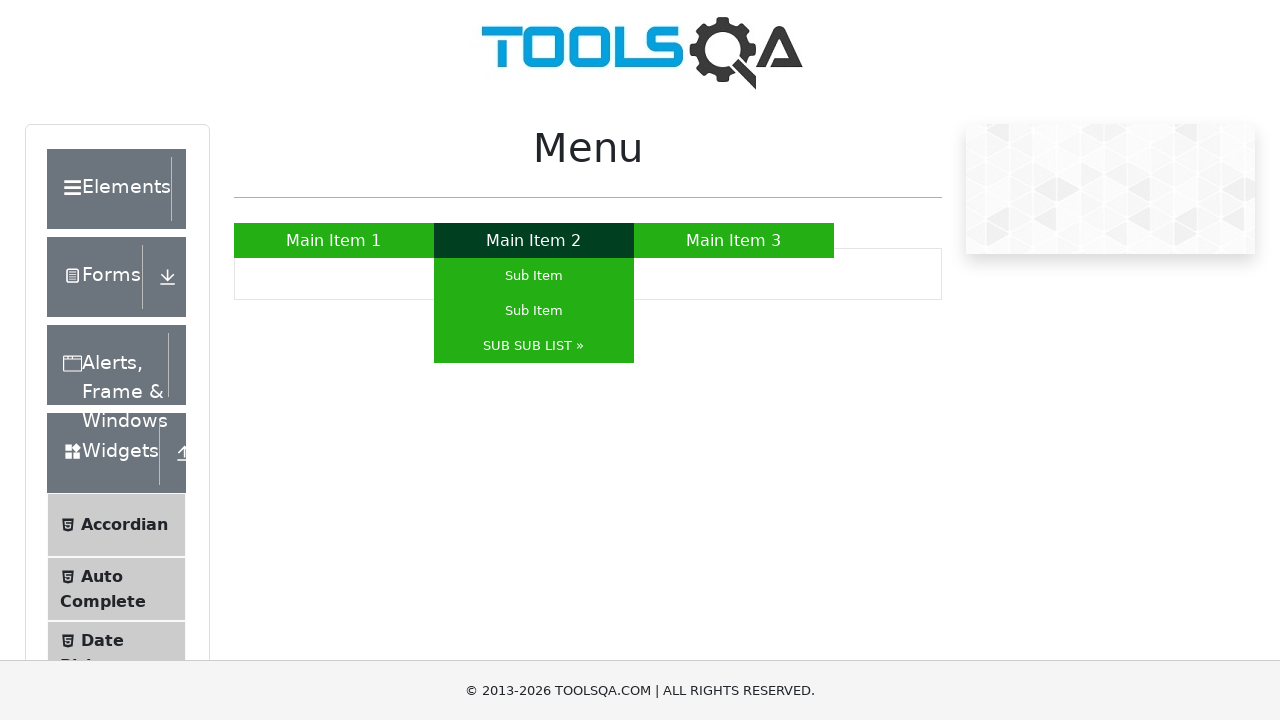

Waited 500ms for hover effect and submenu to appear
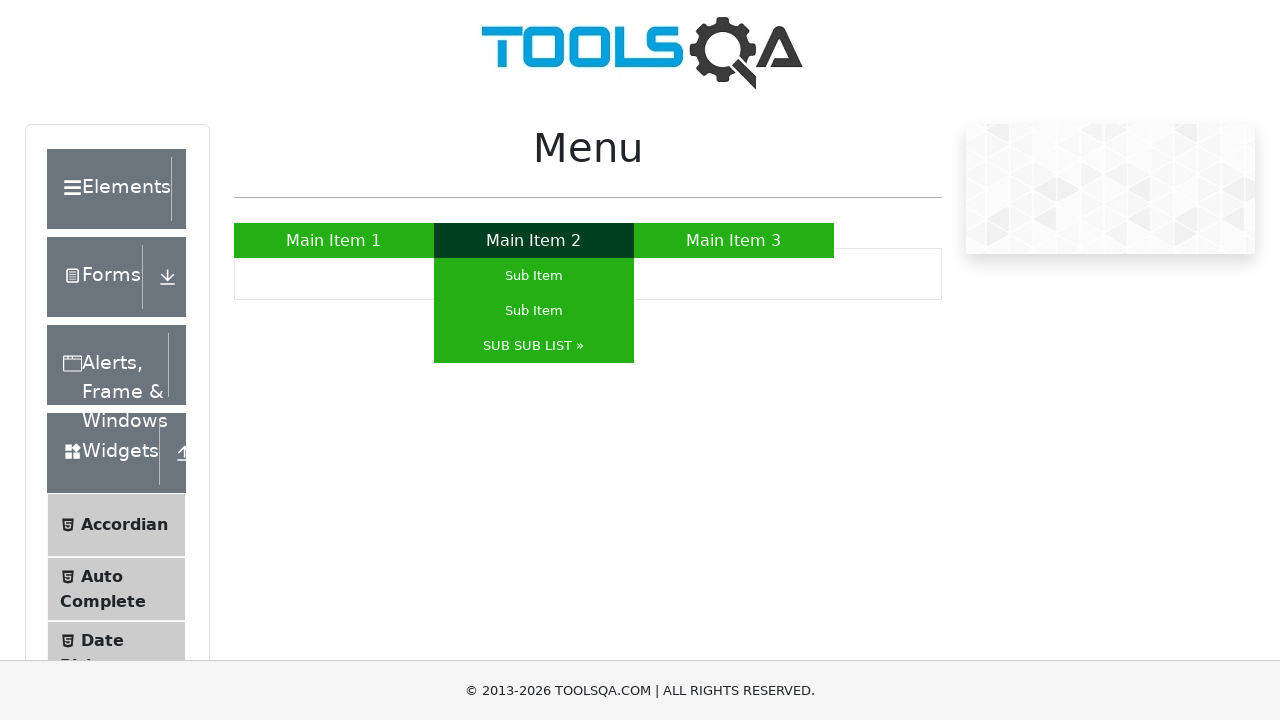

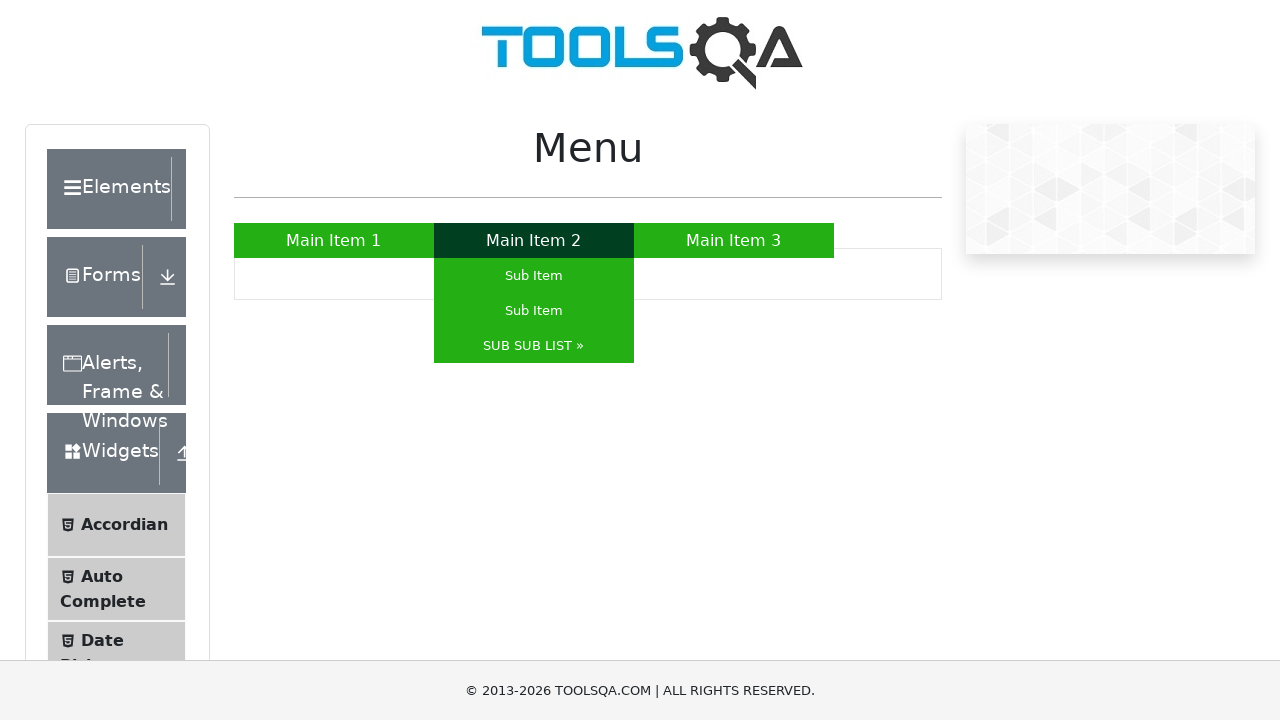